Verifies that the "Book First Session" button is displayed on the homepage by locating it and checking its visibility

Starting URL: https://famcare.app/

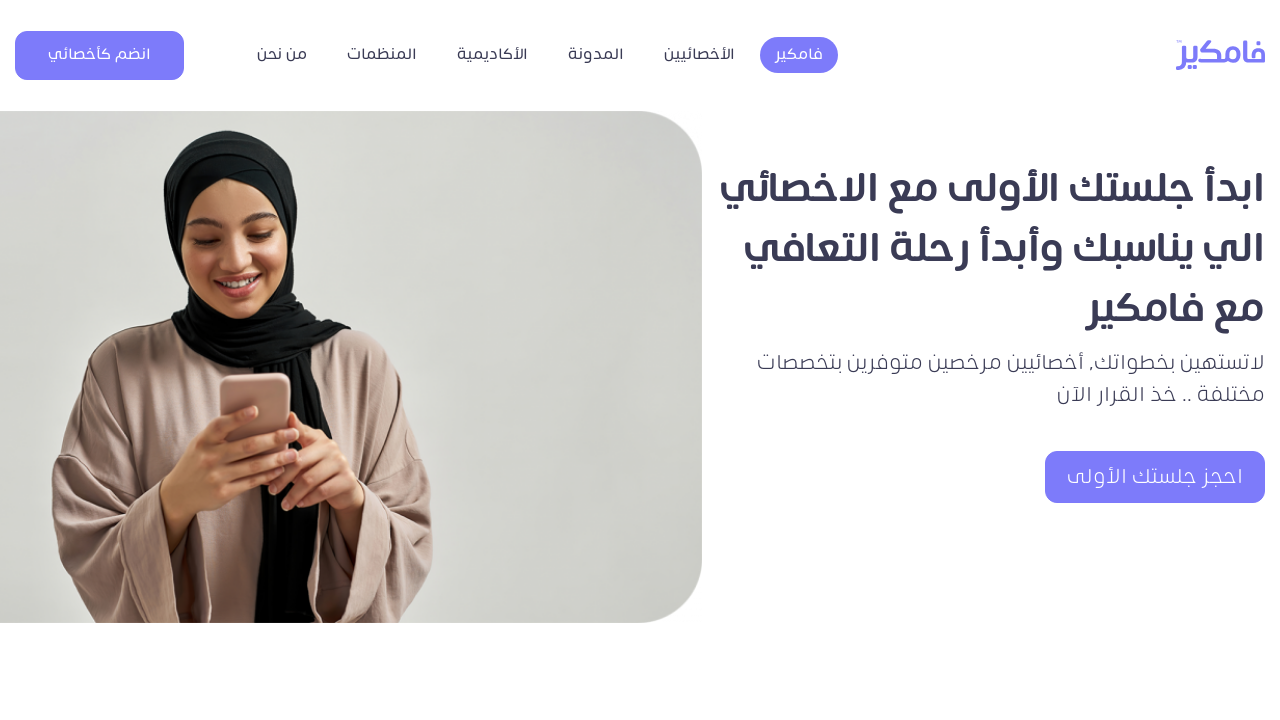

Navigated to https://famcare.app/
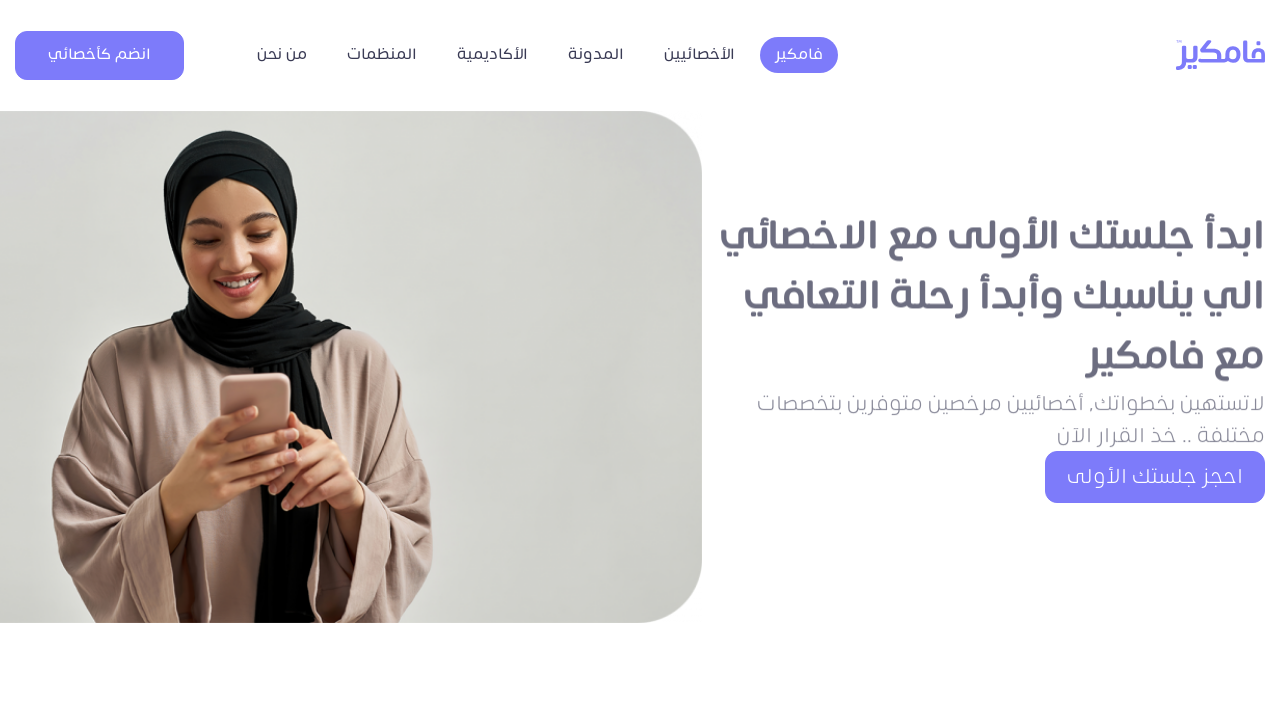

Located 'Book First Session' button element
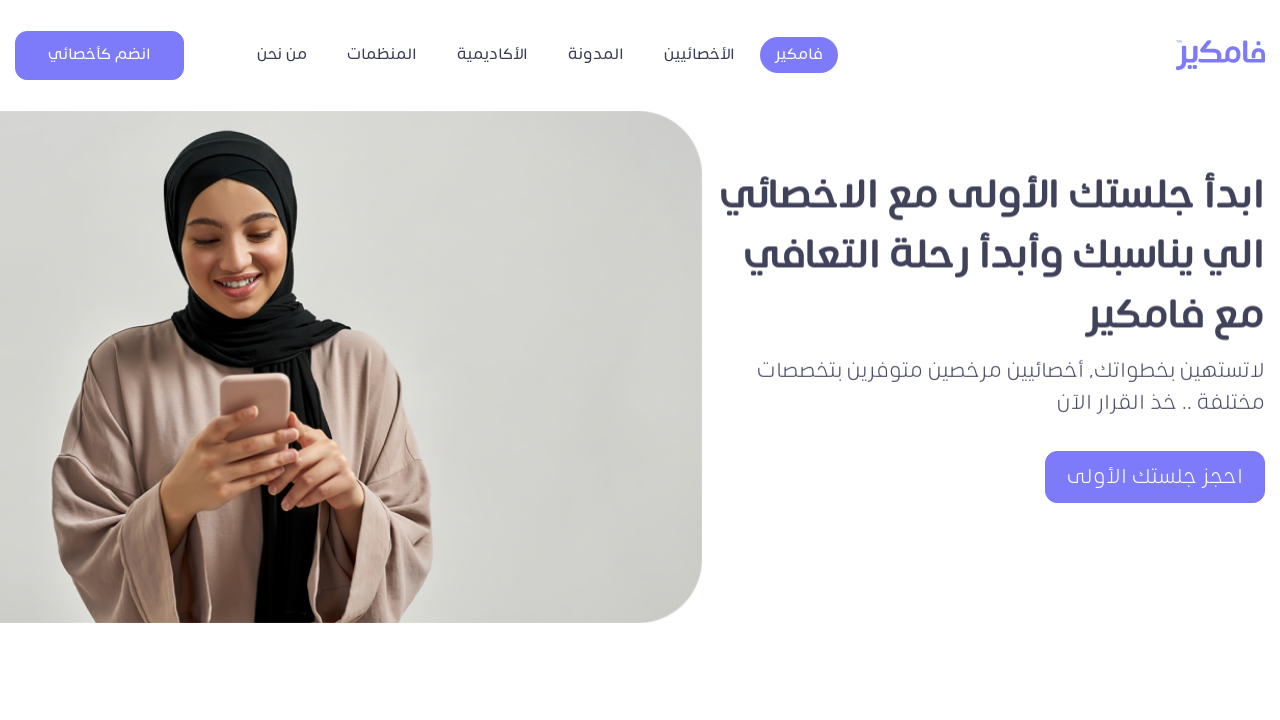

'Book First Session' button became visible
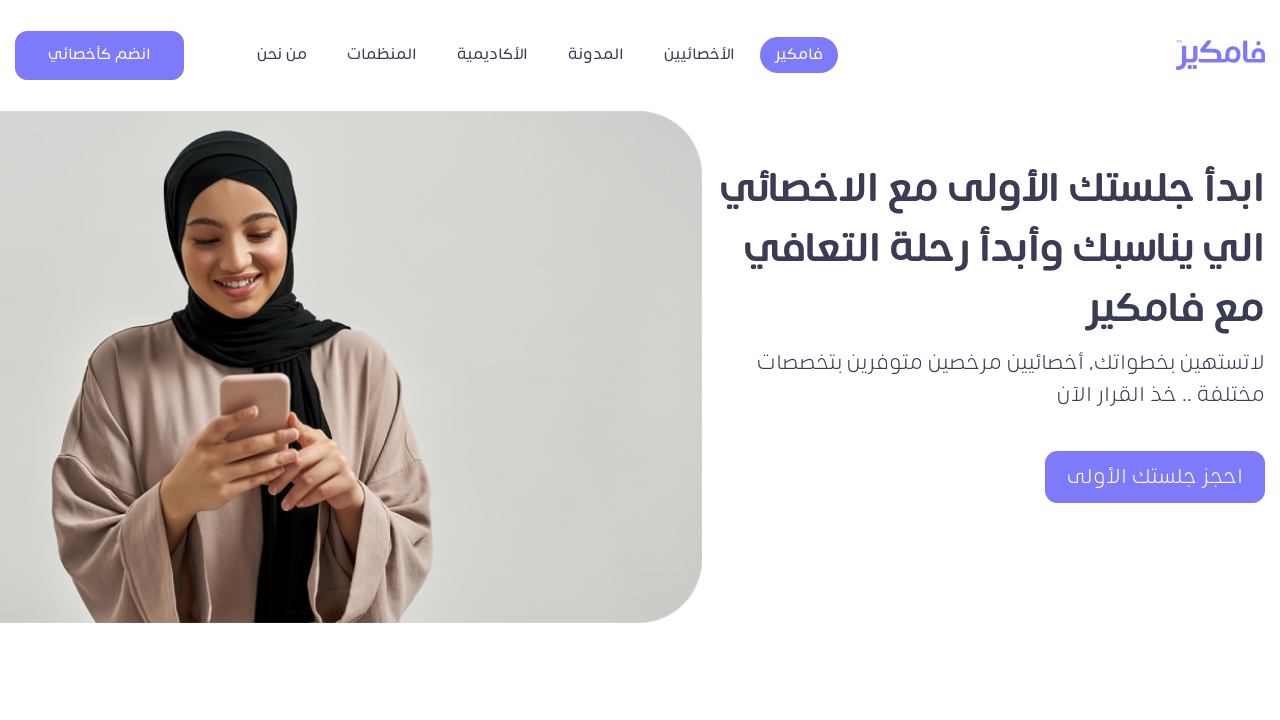

Verified 'Book First Session' button is visible
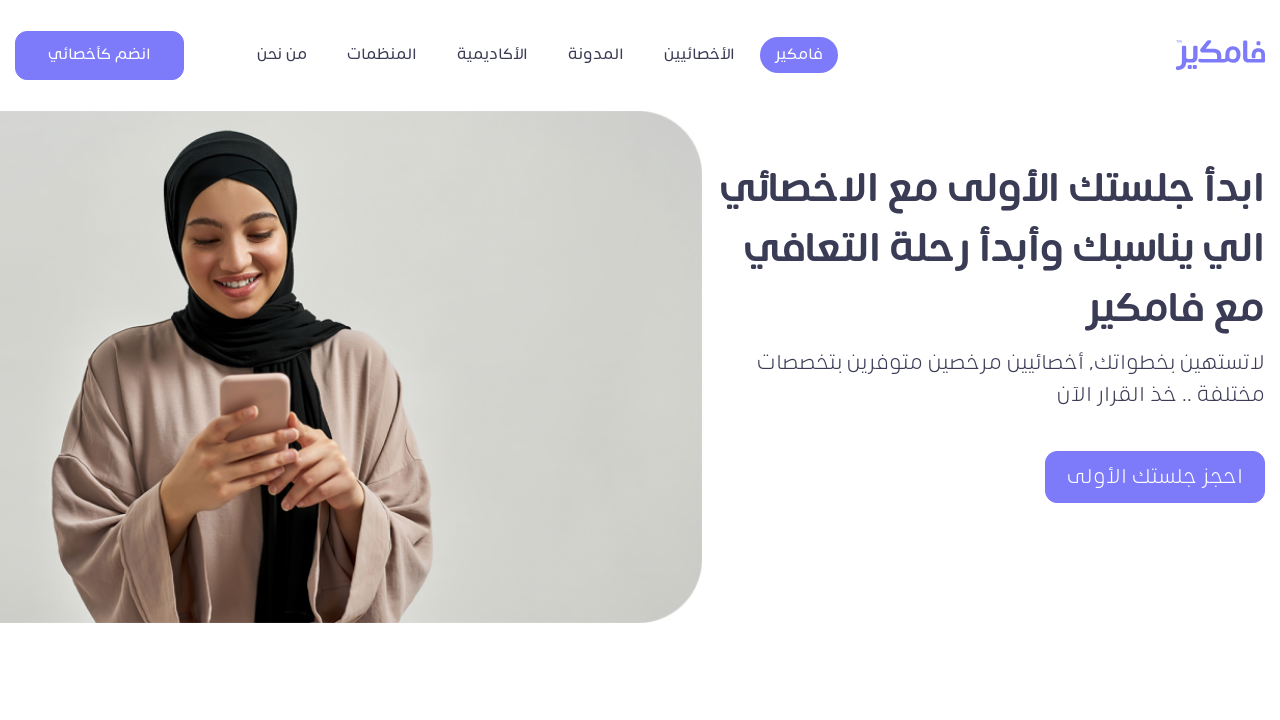

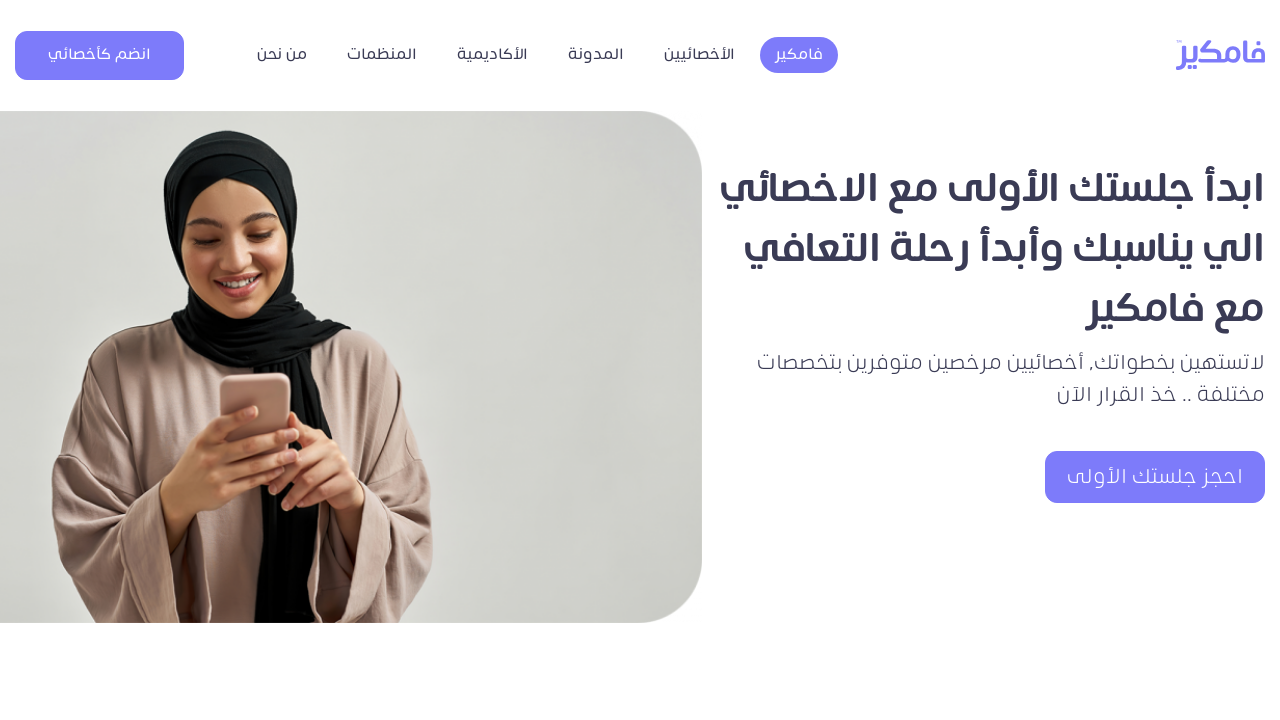